Navigates to AJIO e-commerce website and verifies the page loads successfully

Starting URL: https://www.ajio.com

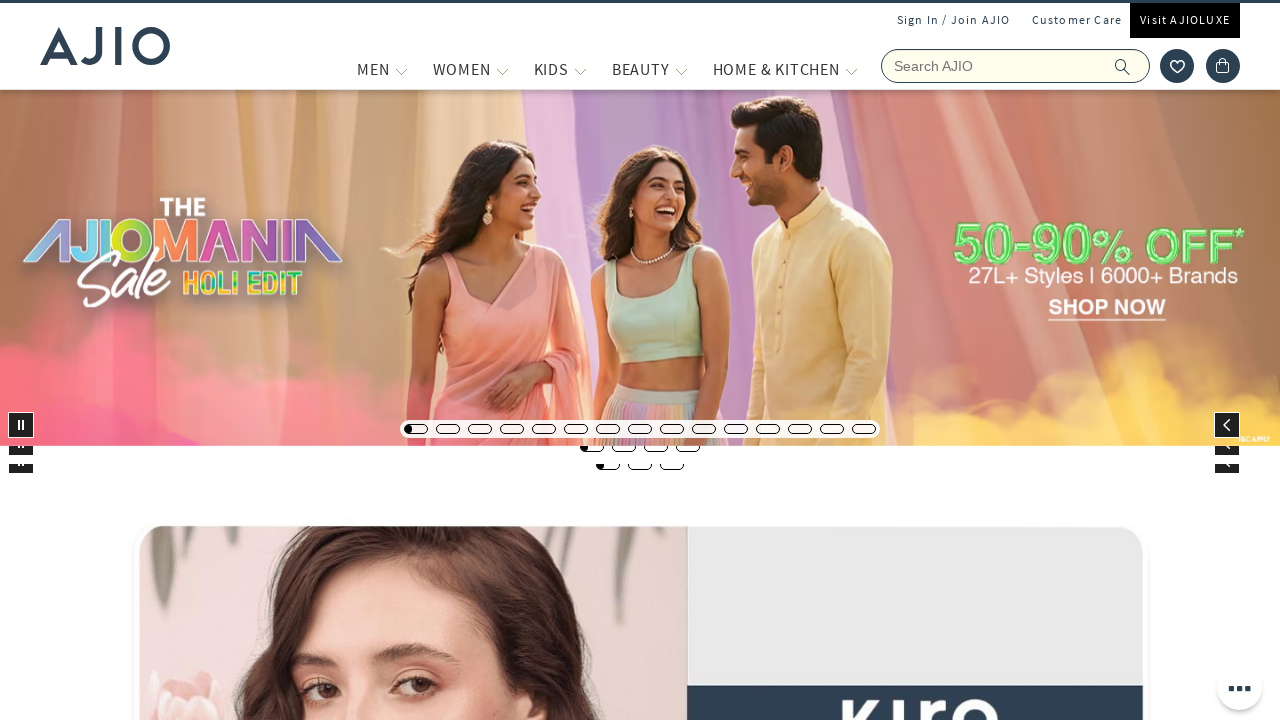

Waited for page to reach networkidle state
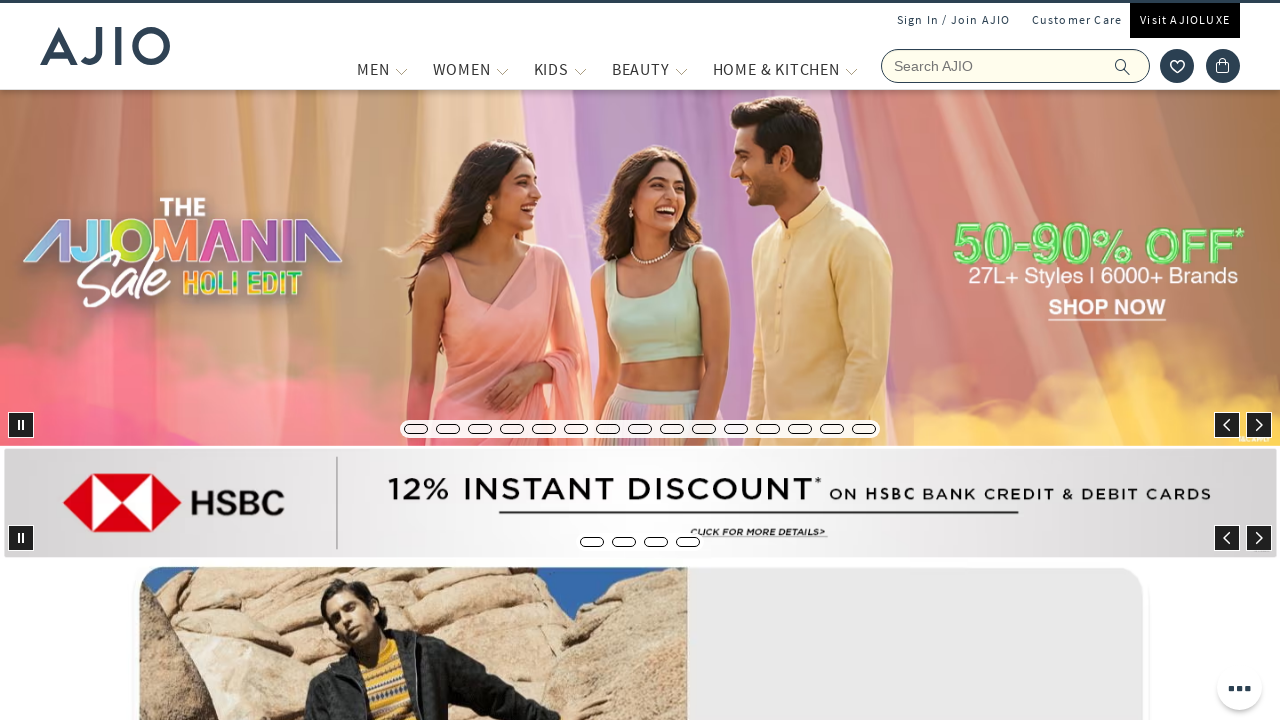

Verified body element is present on the page
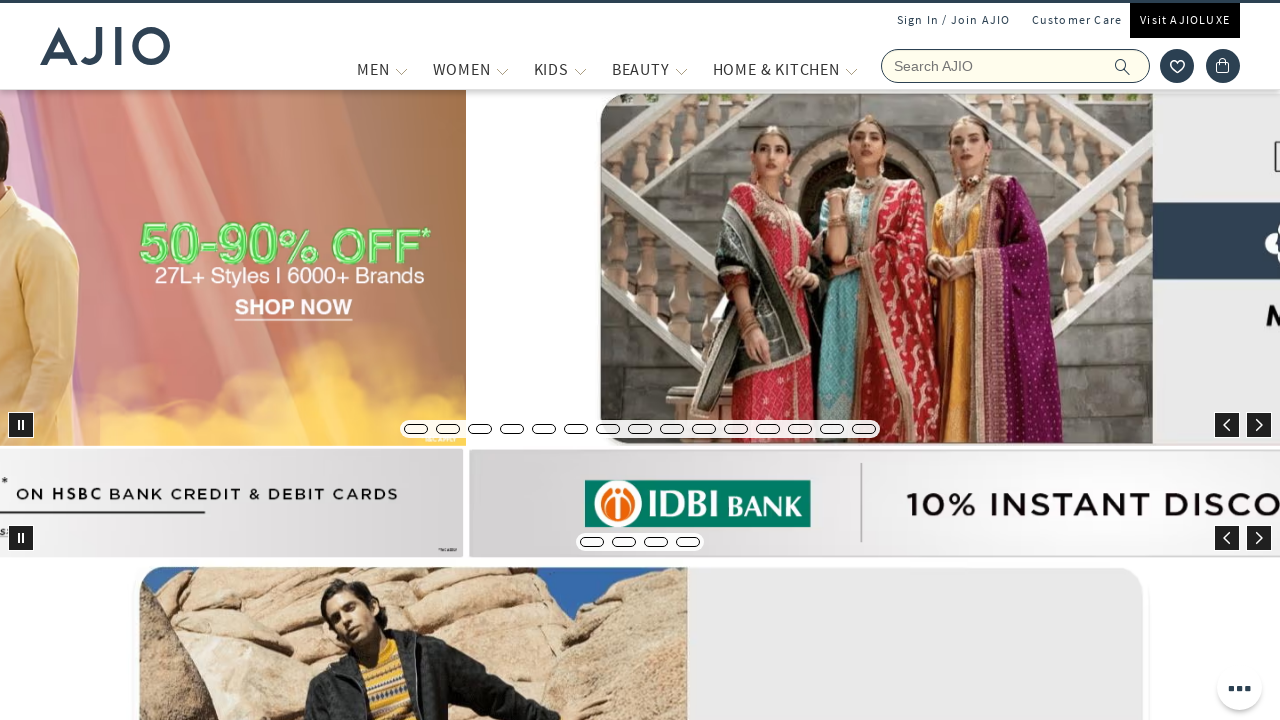

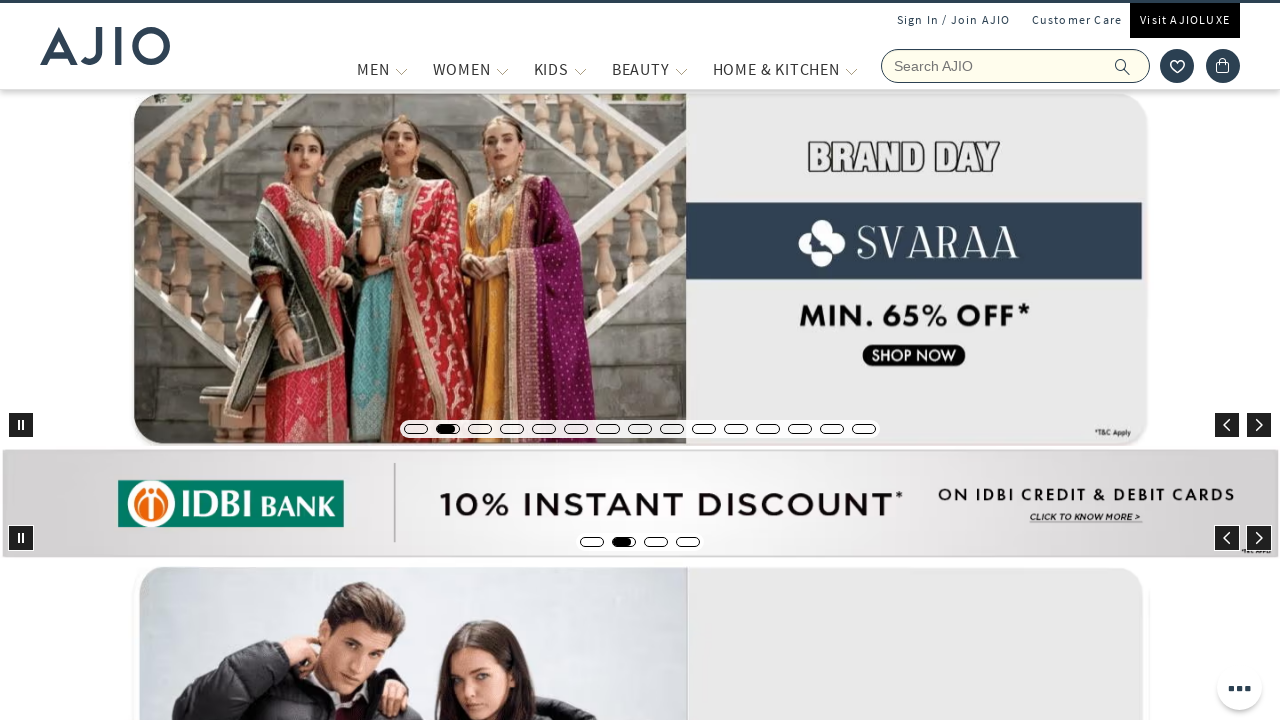